Automates playing the 2048 game by sending arrow key inputs in a sequence (up, right, down, left) and retrying when the game ends

Starting URL: https://gabrielecirulli.github.io/2048/

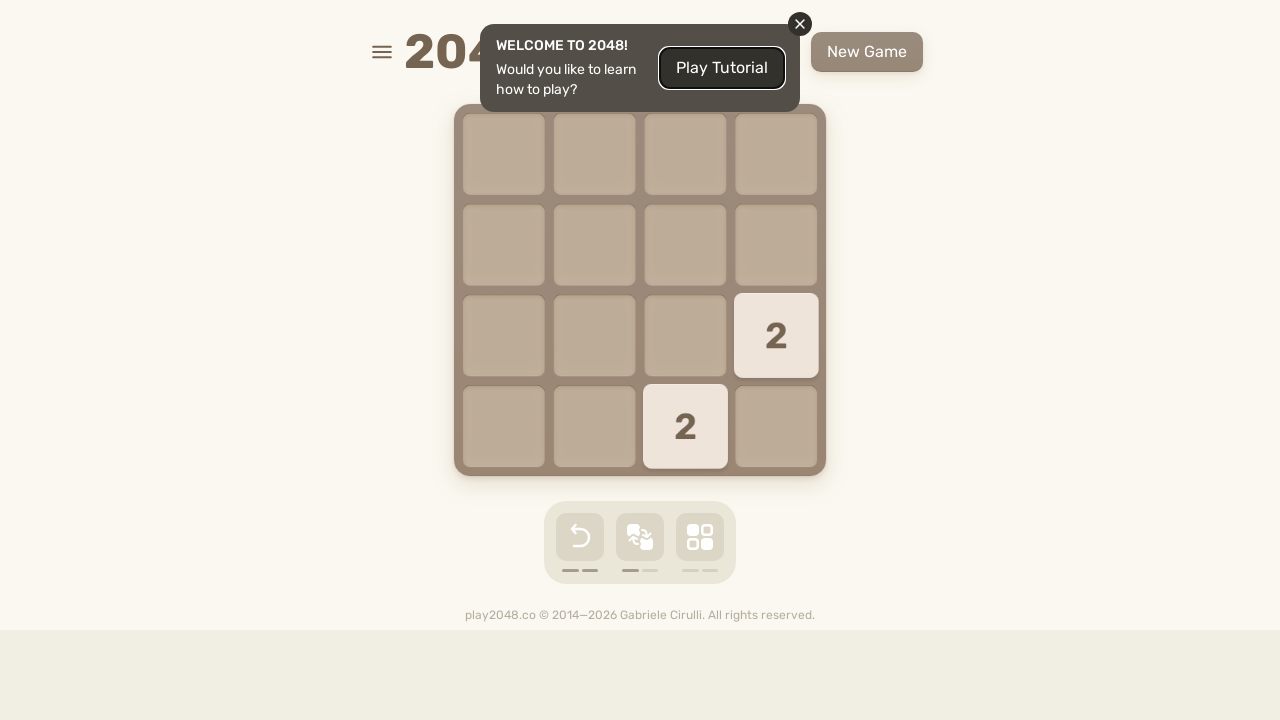

Pressed ArrowUp key
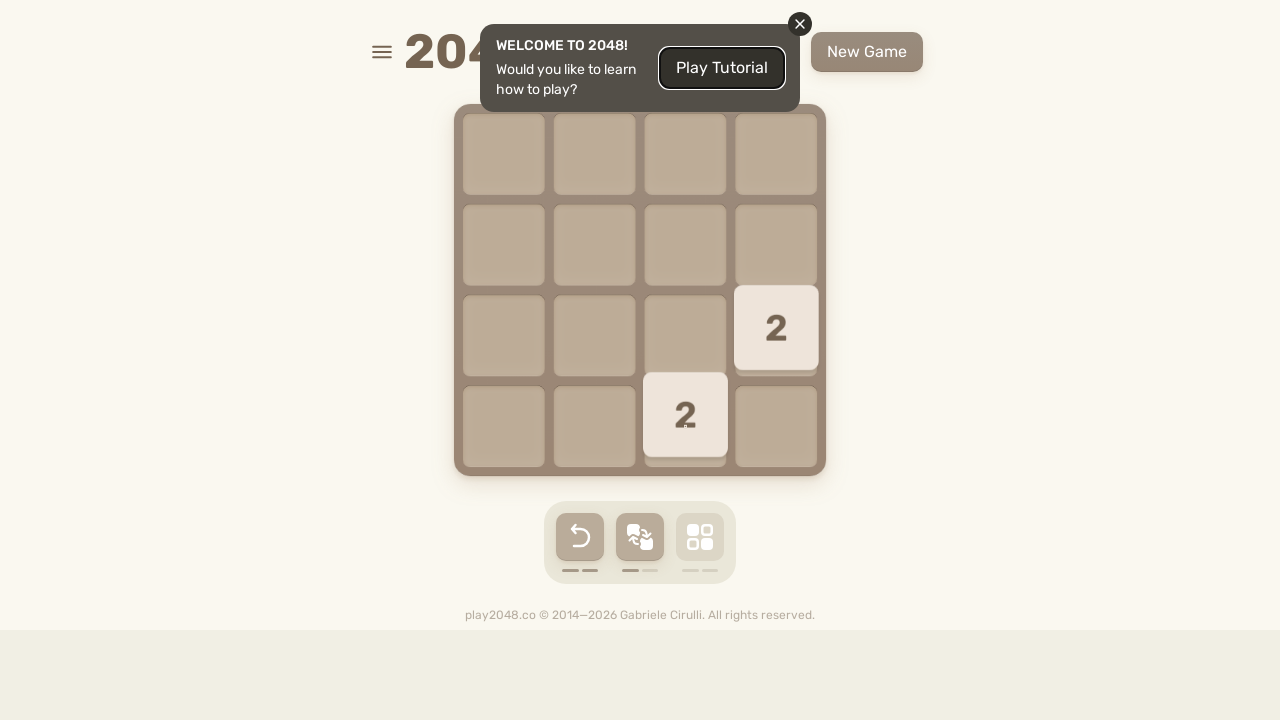

Waited 300ms after ArrowUp
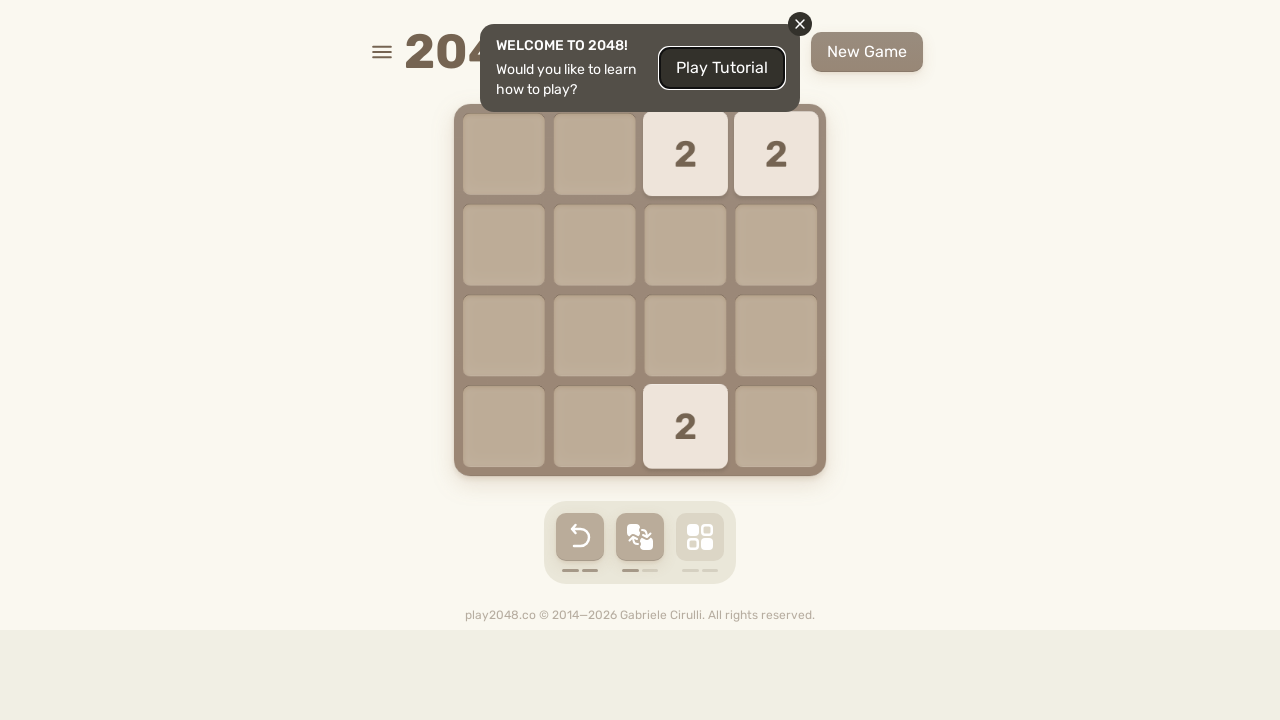

Pressed ArrowRight key
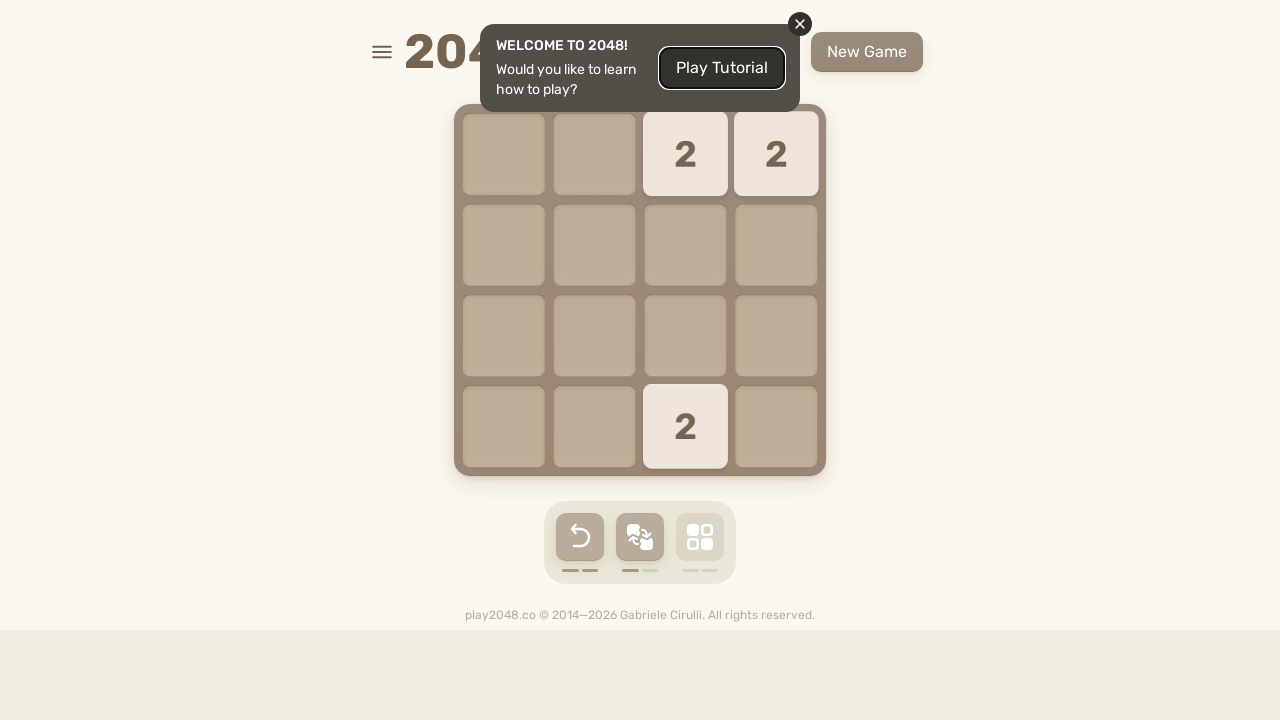

Waited 300ms after ArrowRight
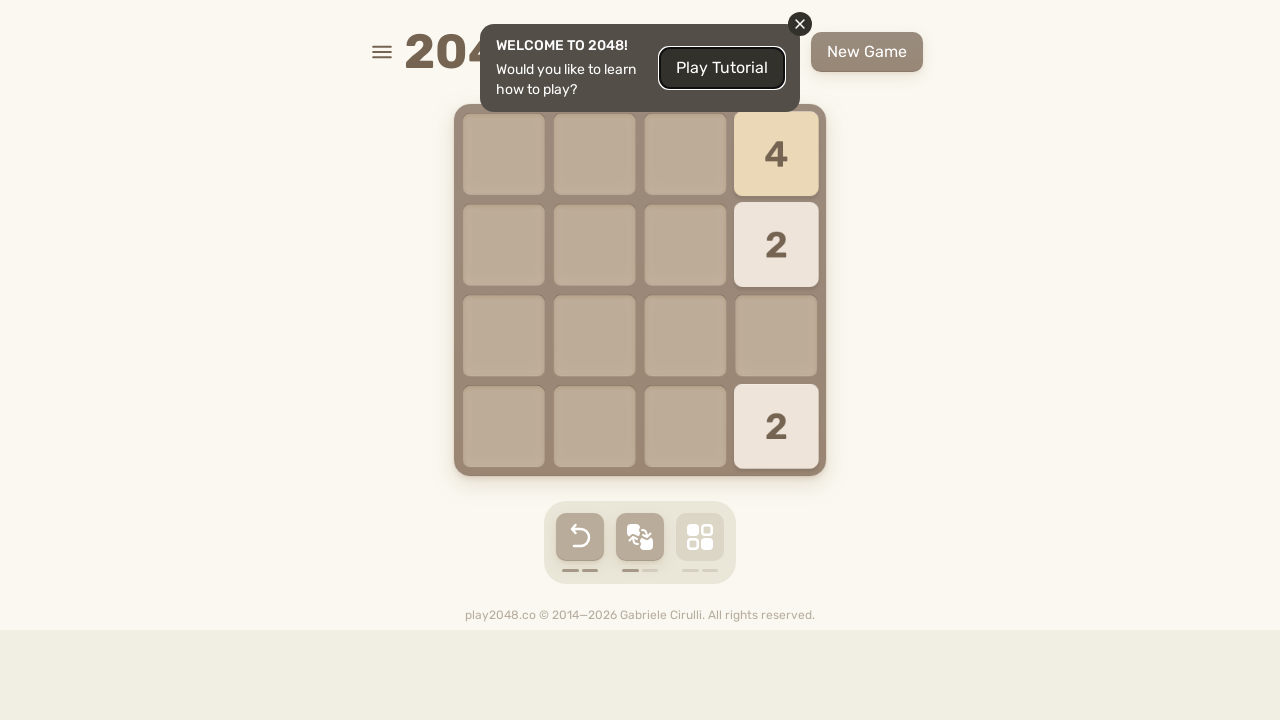

Pressed ArrowDown key
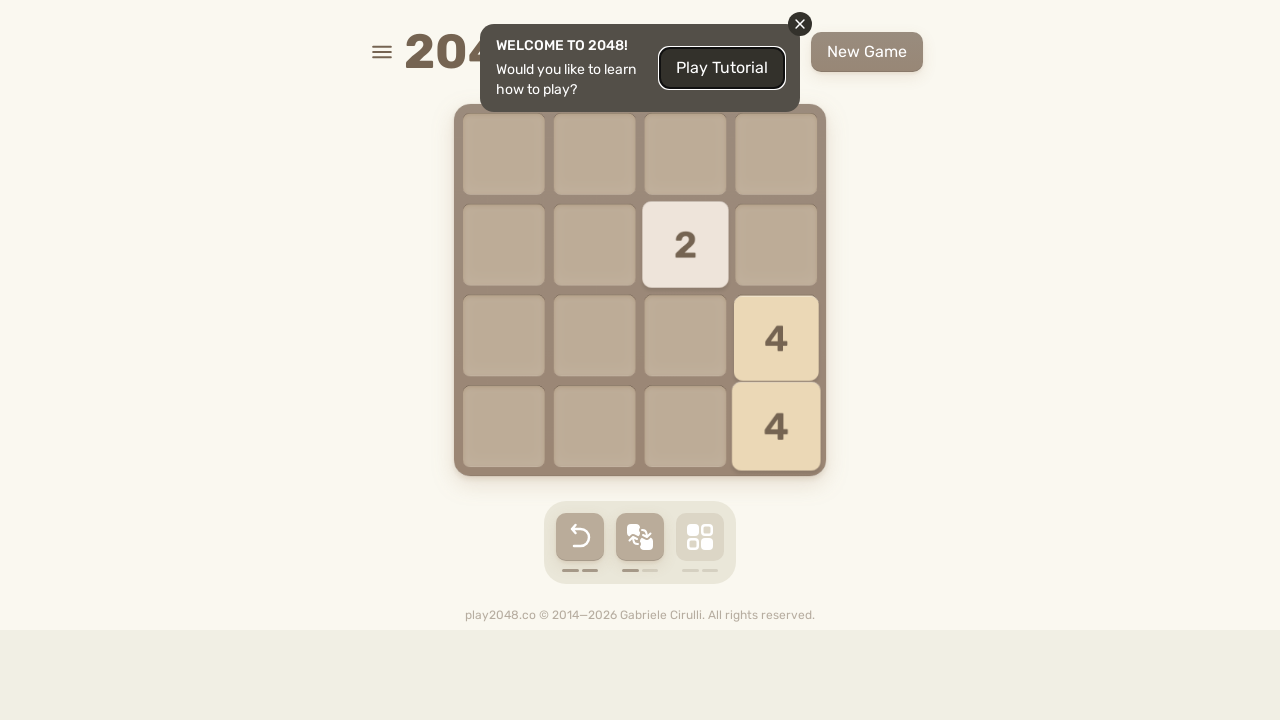

Waited 300ms after ArrowDown
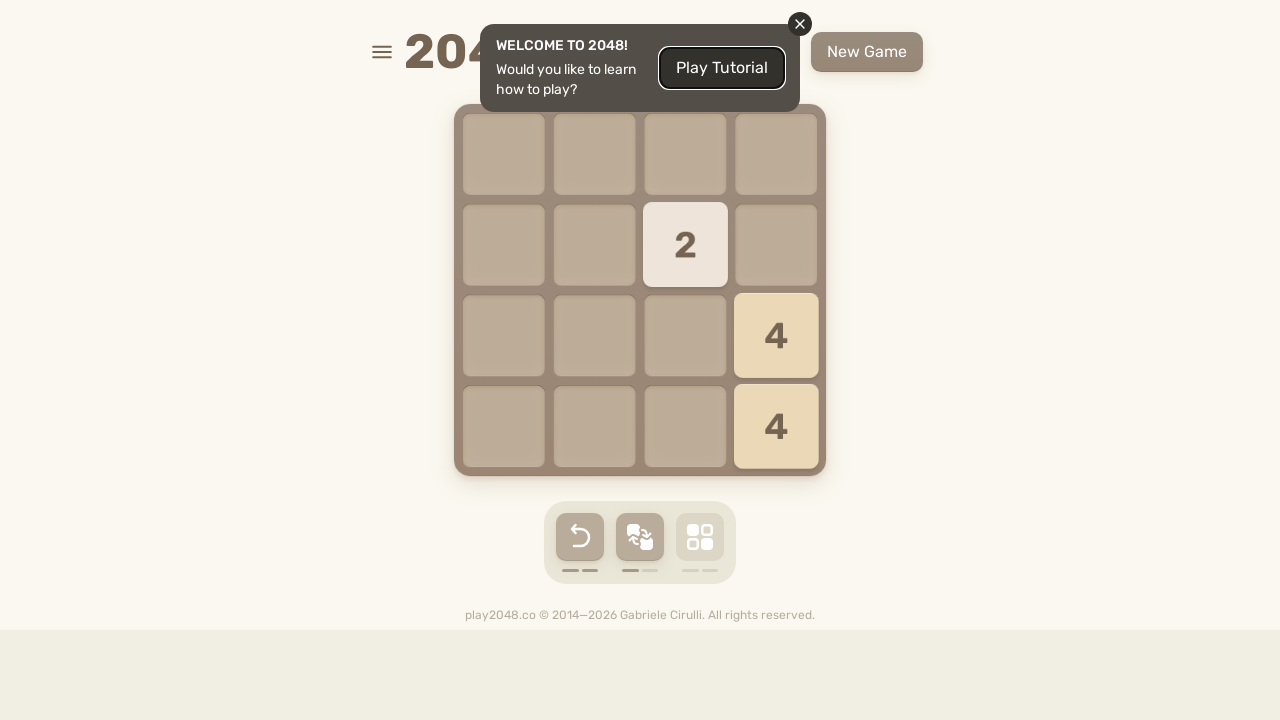

Pressed ArrowLeft key
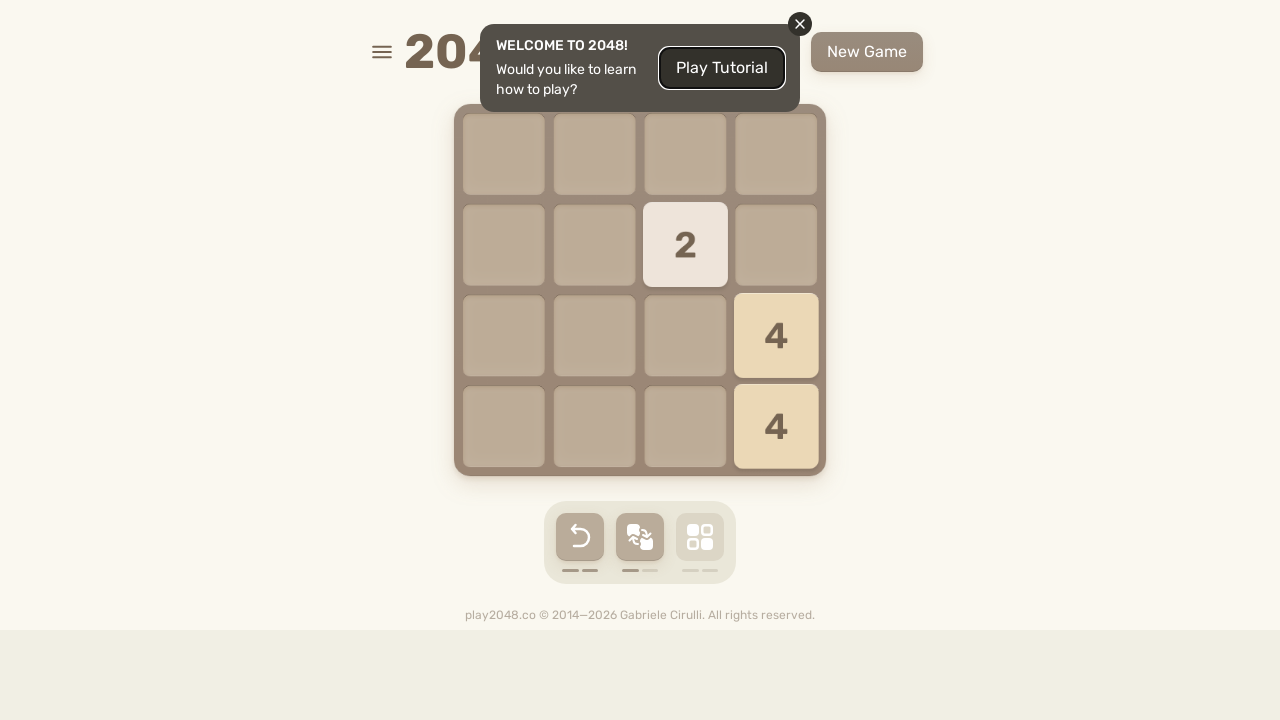

Waited 300ms after ArrowLeft
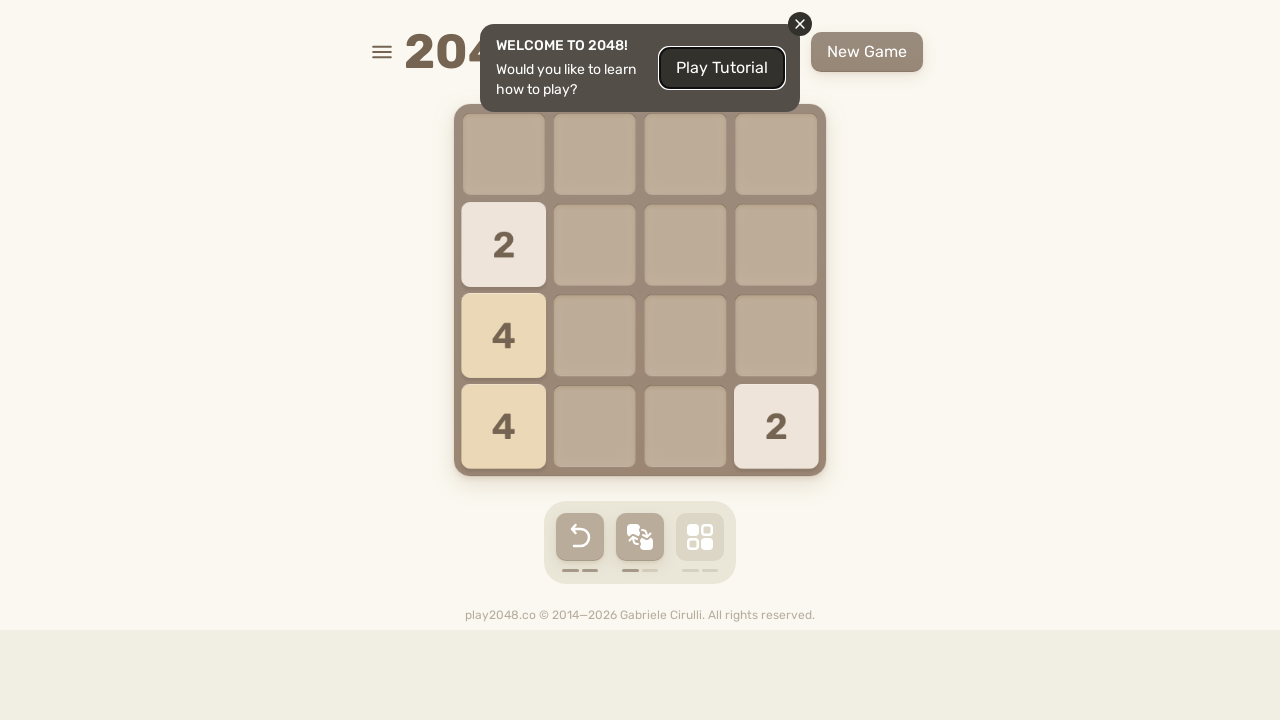

Located game message element
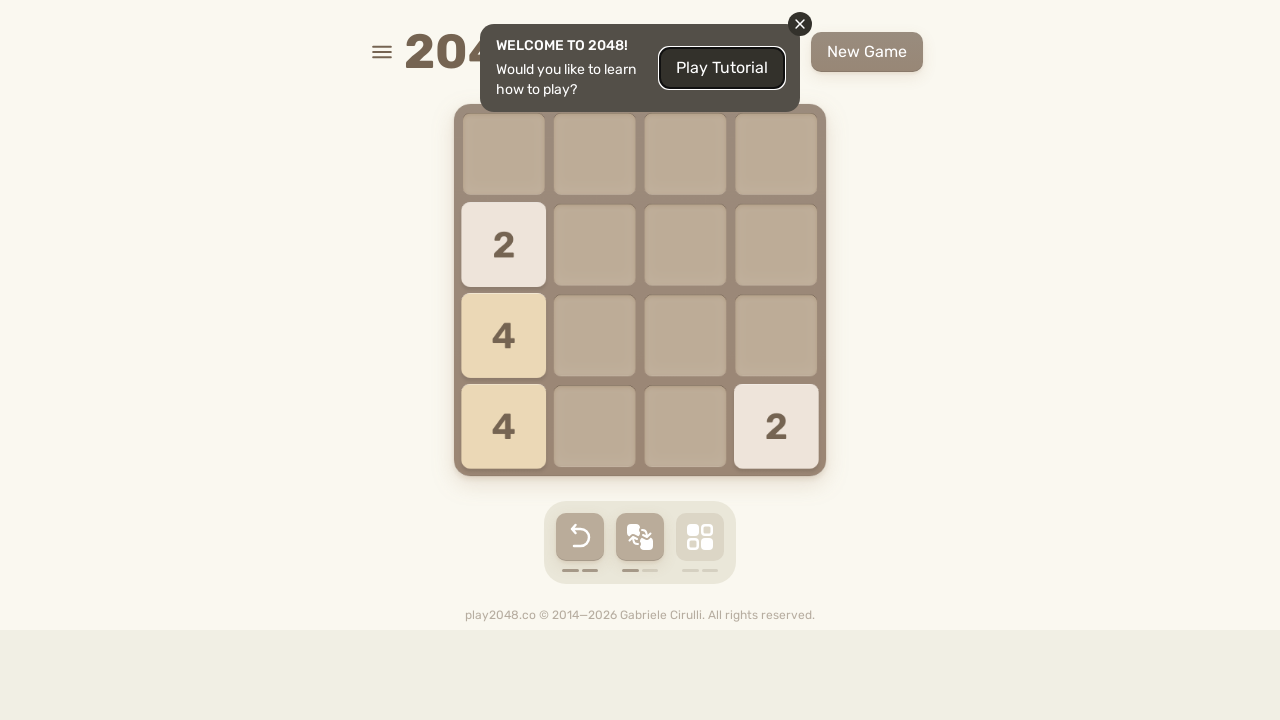

Pressed ArrowUp key
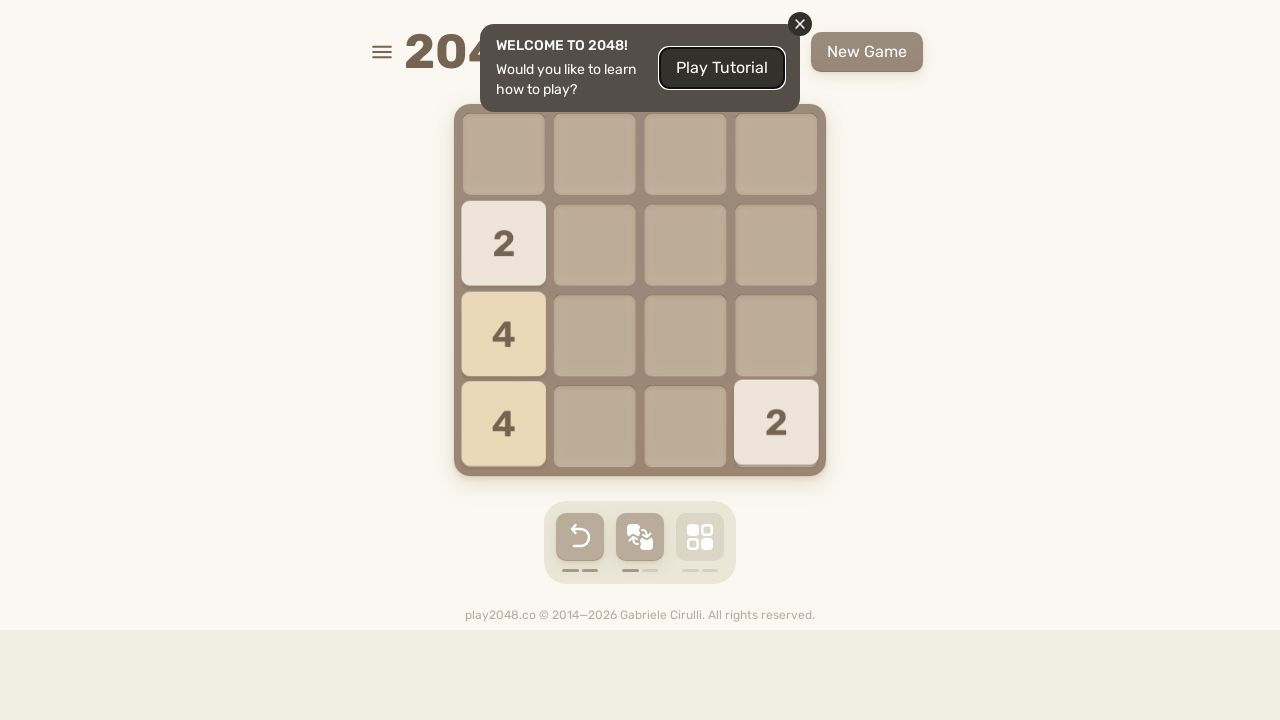

Waited 300ms after ArrowUp
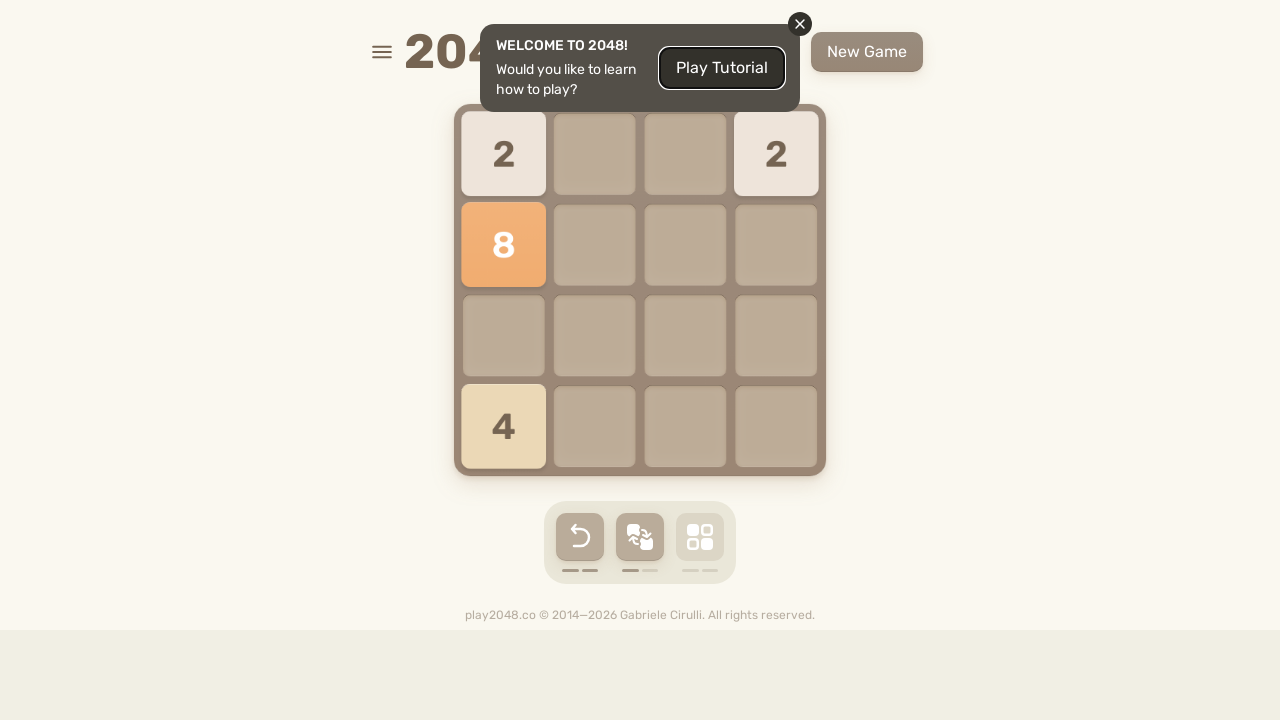

Pressed ArrowRight key
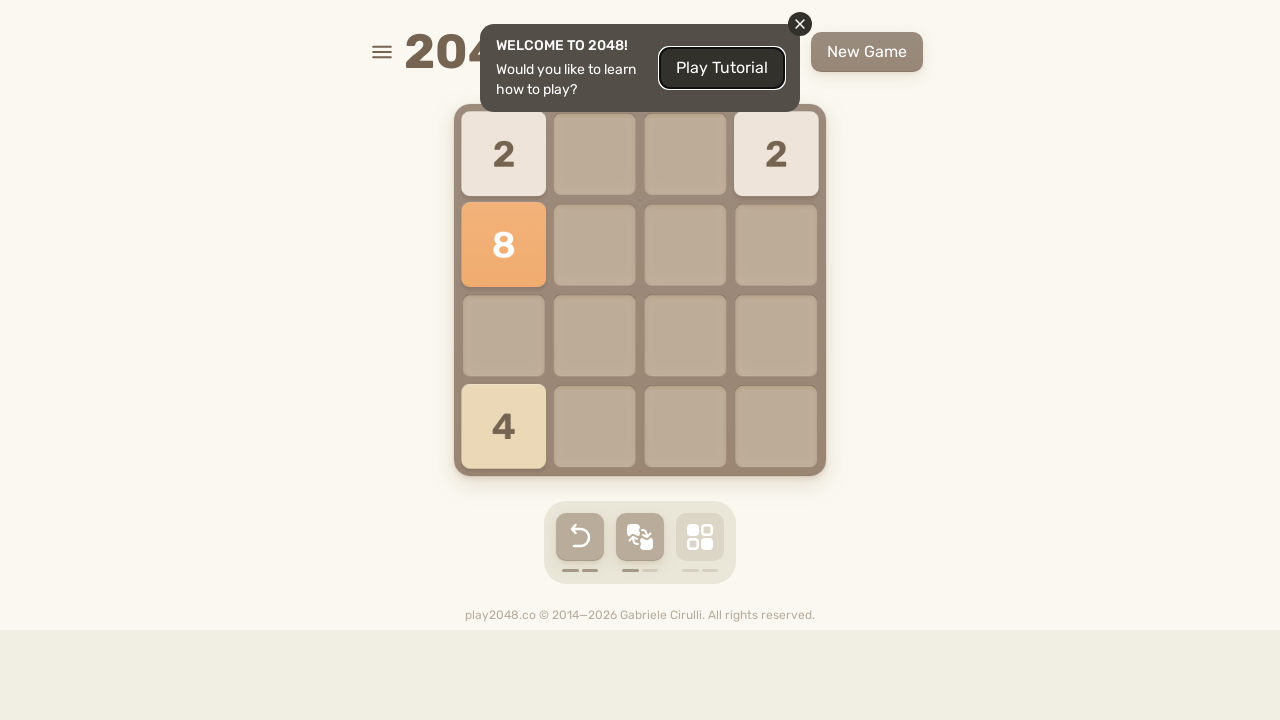

Waited 300ms after ArrowRight
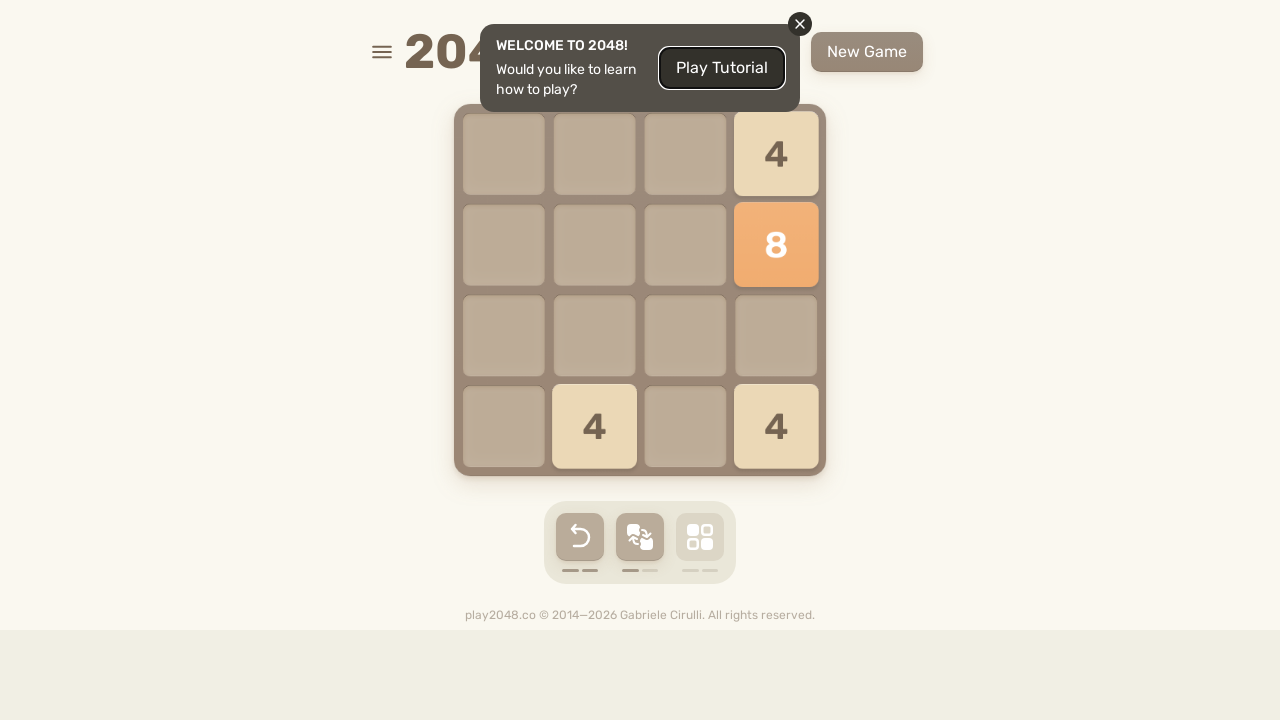

Pressed ArrowDown key
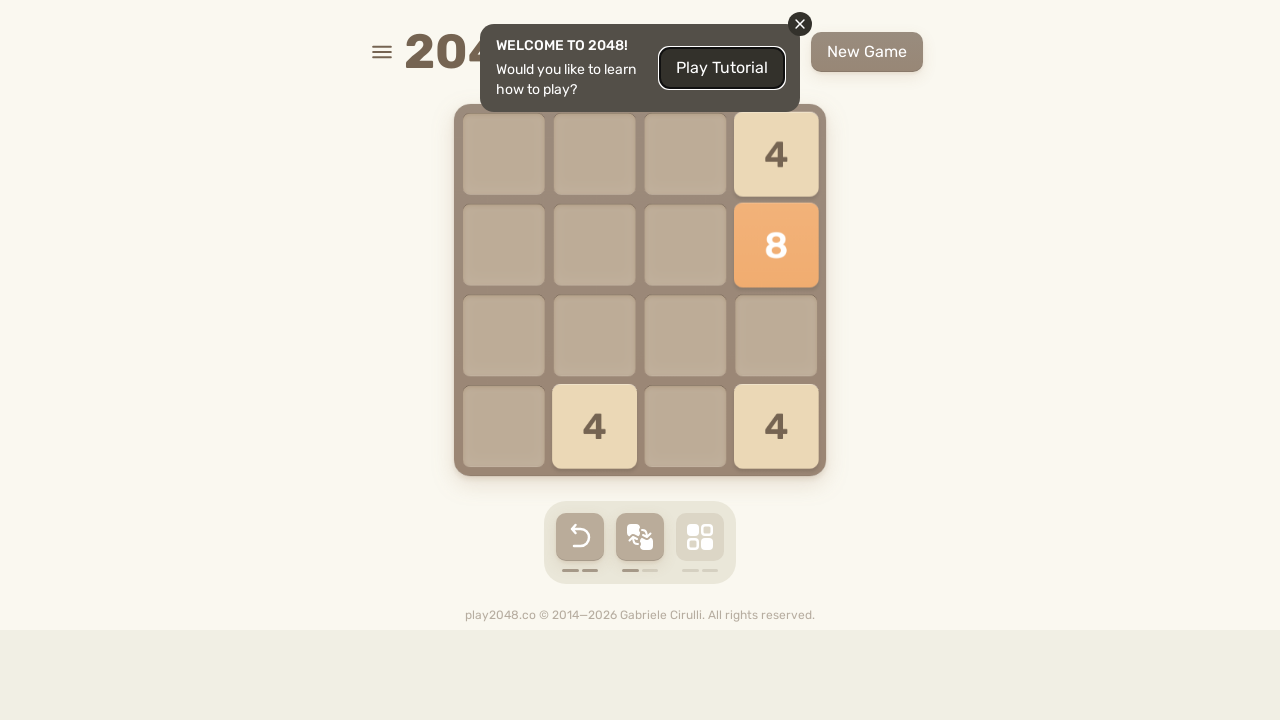

Waited 300ms after ArrowDown
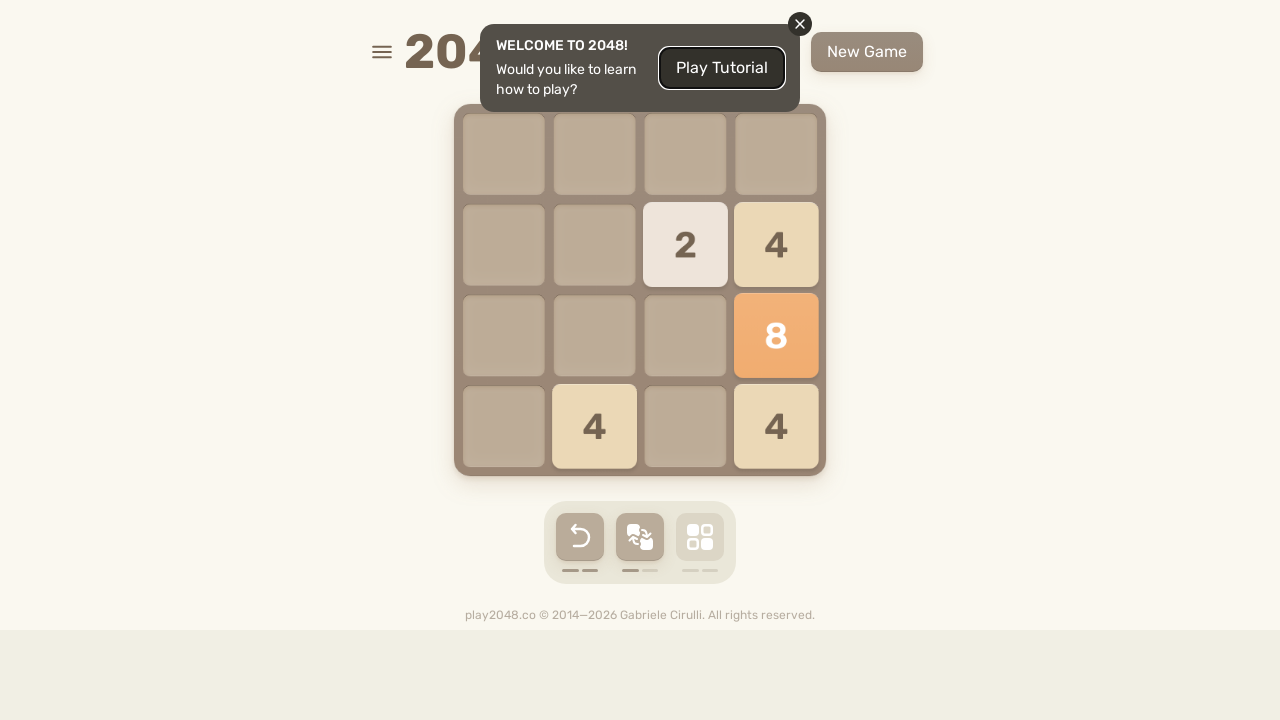

Pressed ArrowLeft key
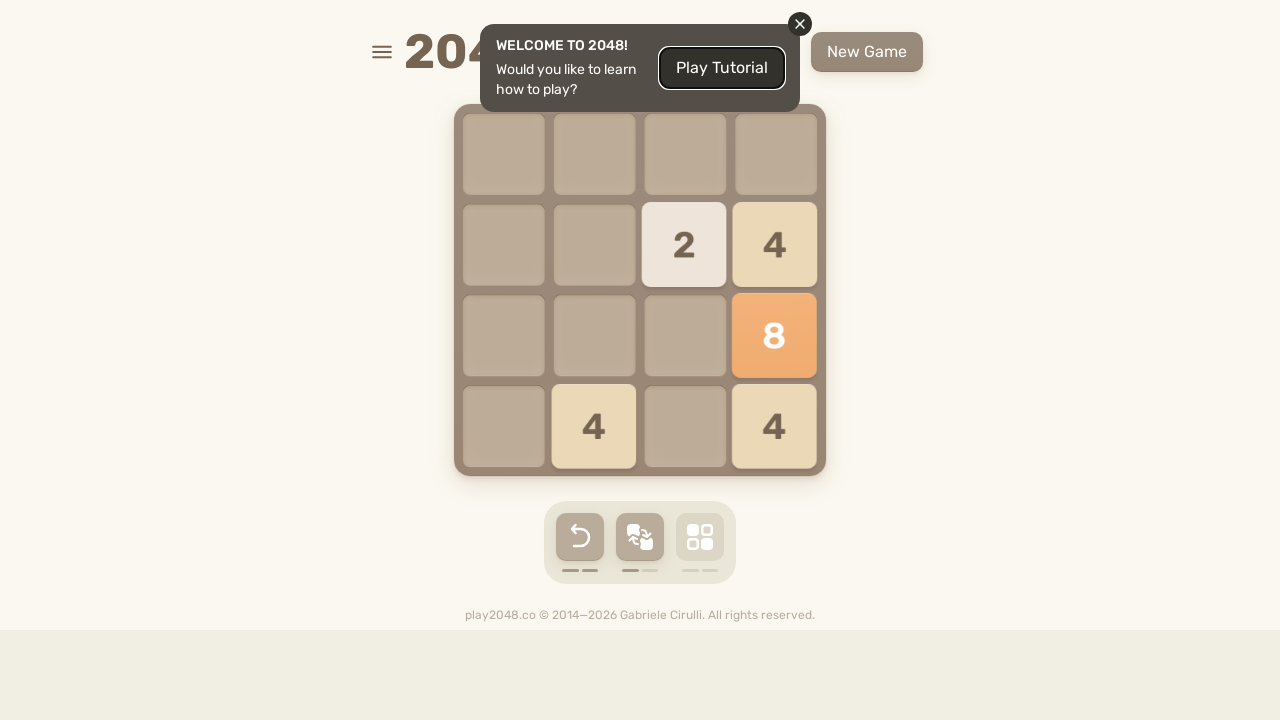

Waited 300ms after ArrowLeft
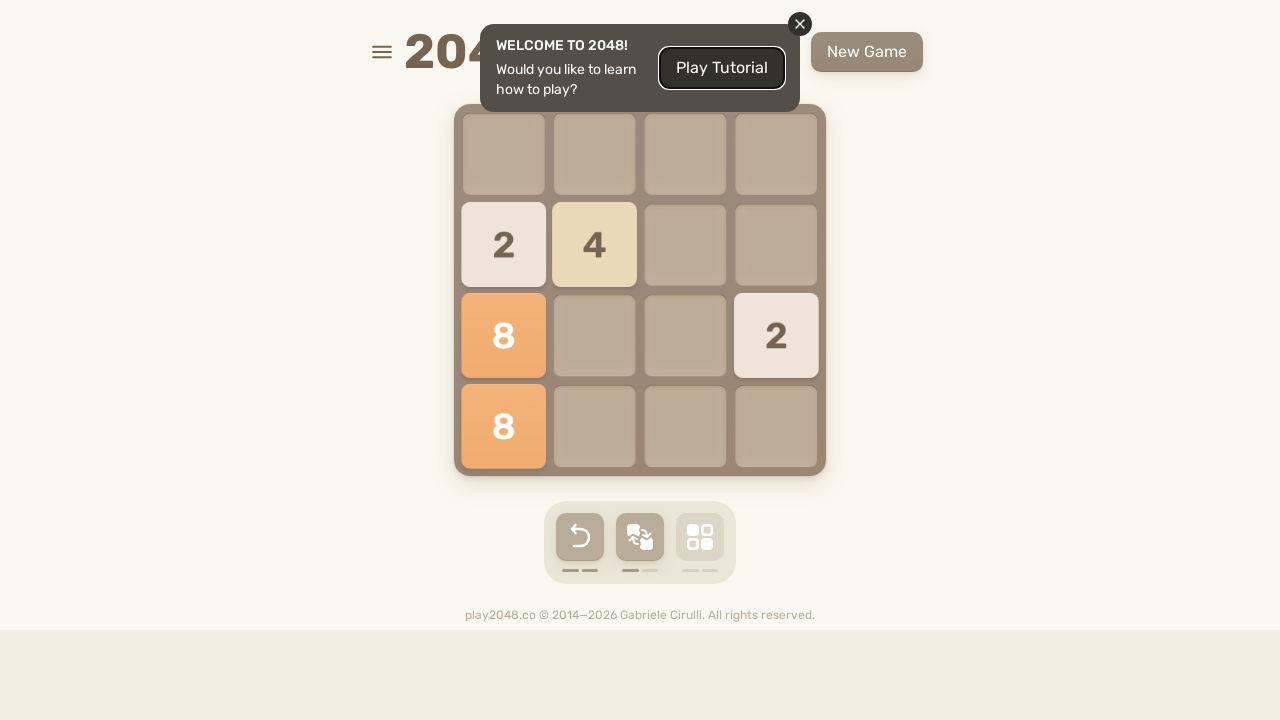

Located game message element
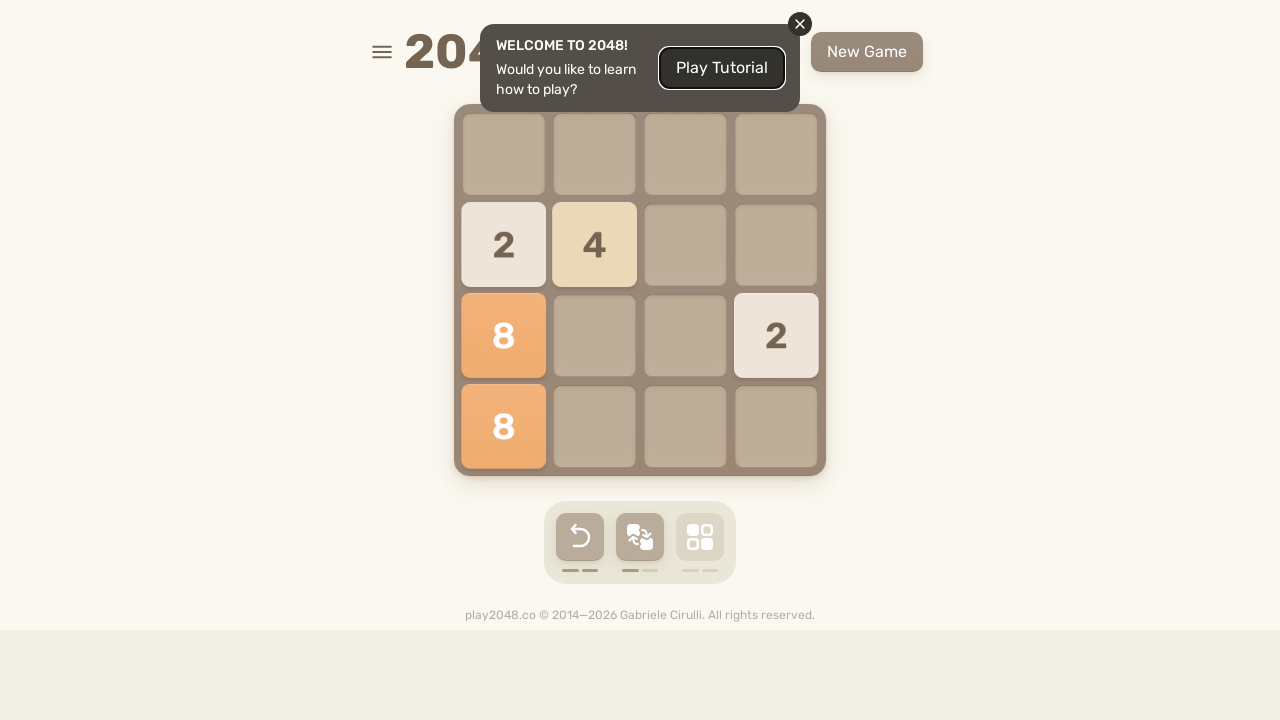

Pressed ArrowUp key
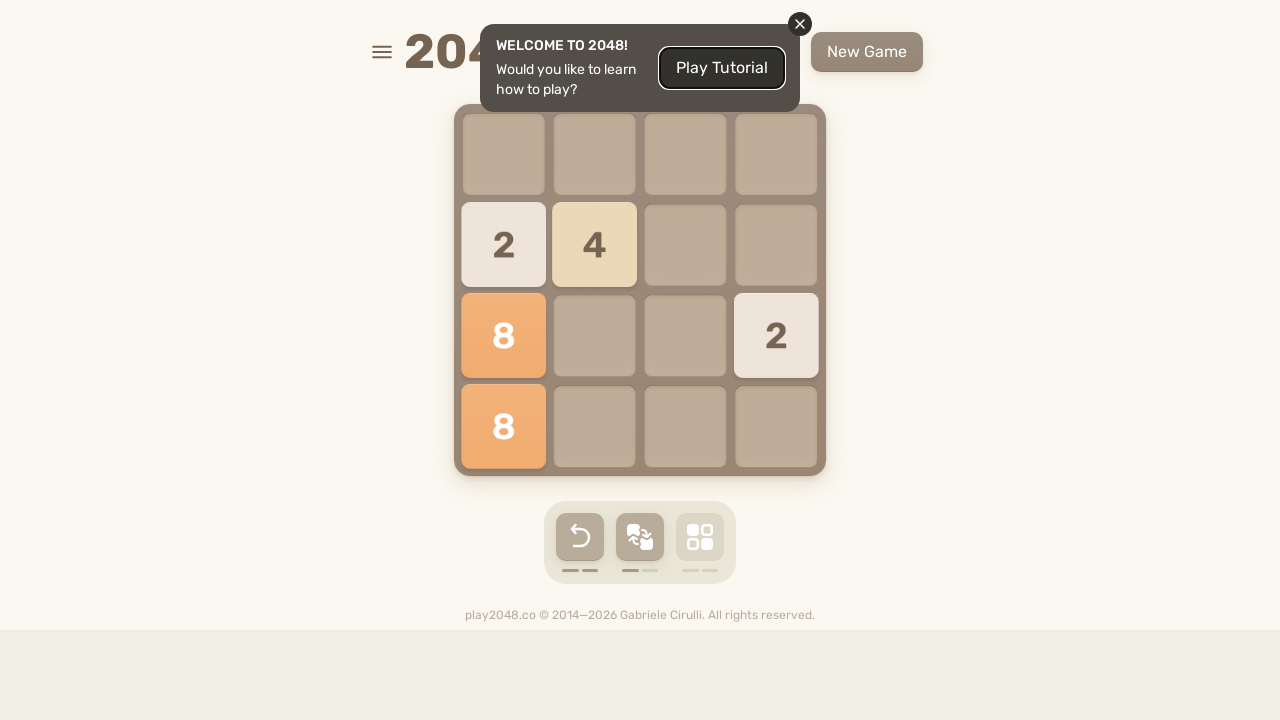

Waited 300ms after ArrowUp
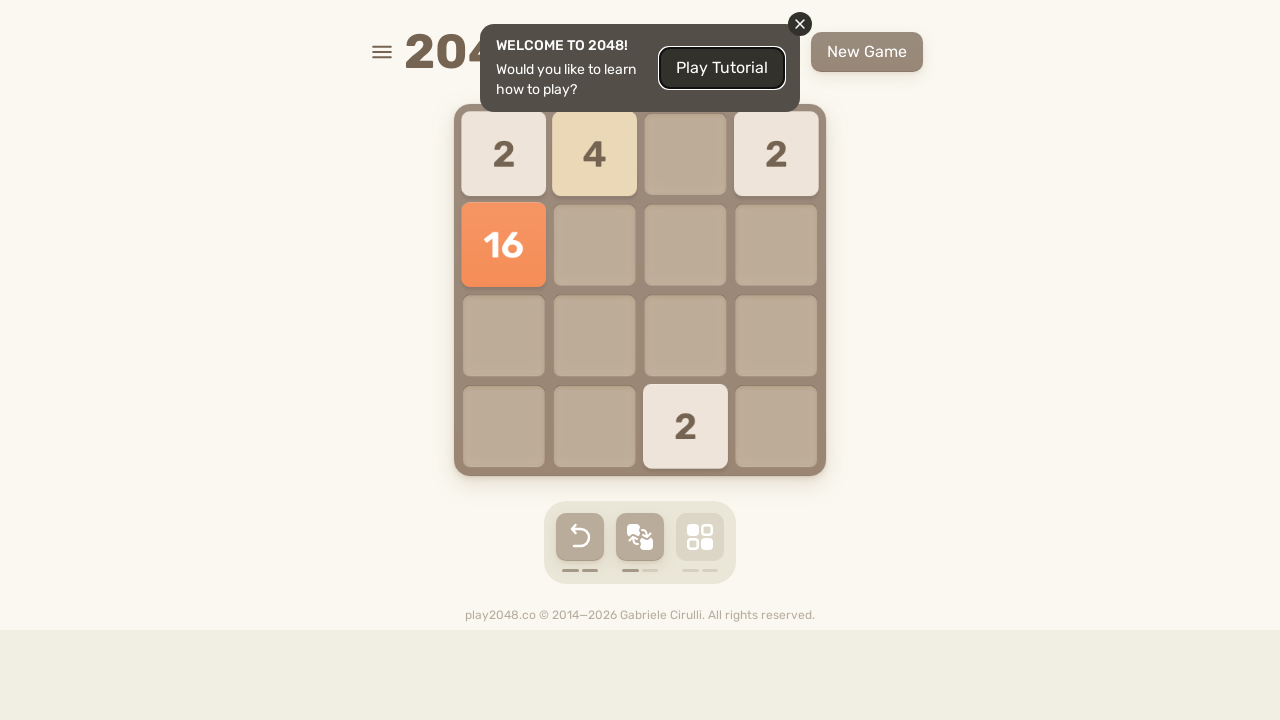

Pressed ArrowRight key
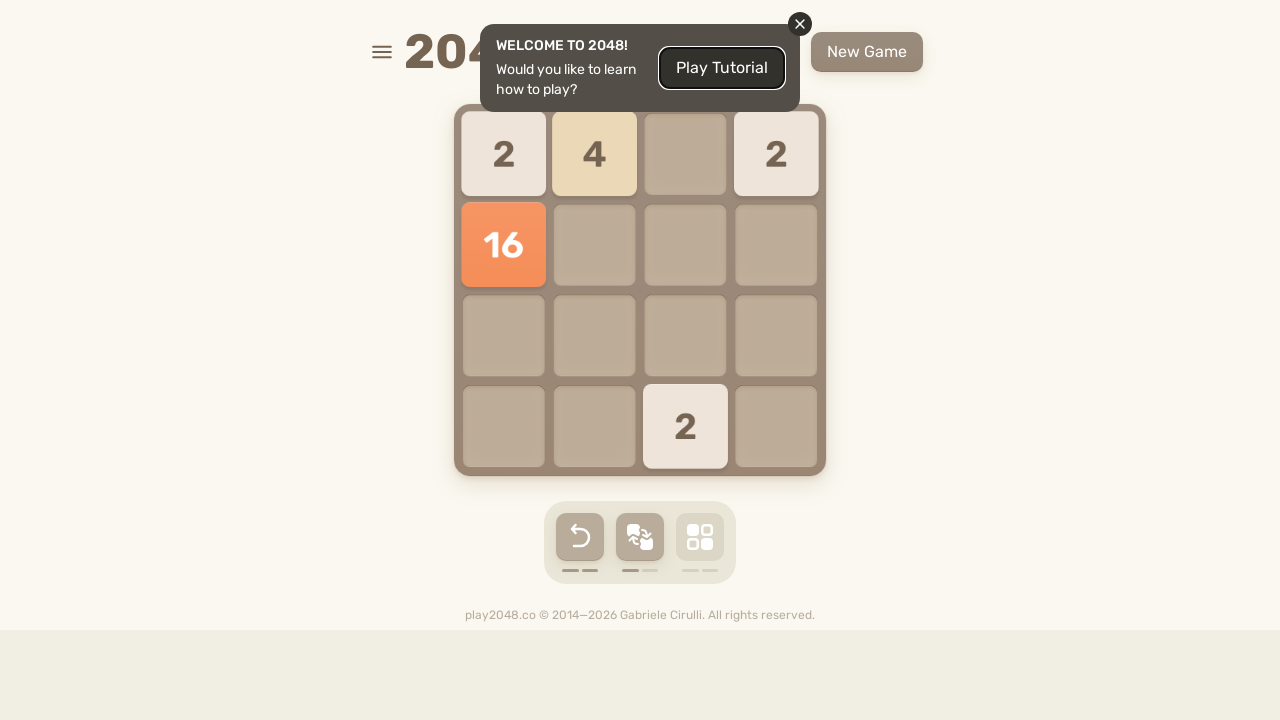

Waited 300ms after ArrowRight
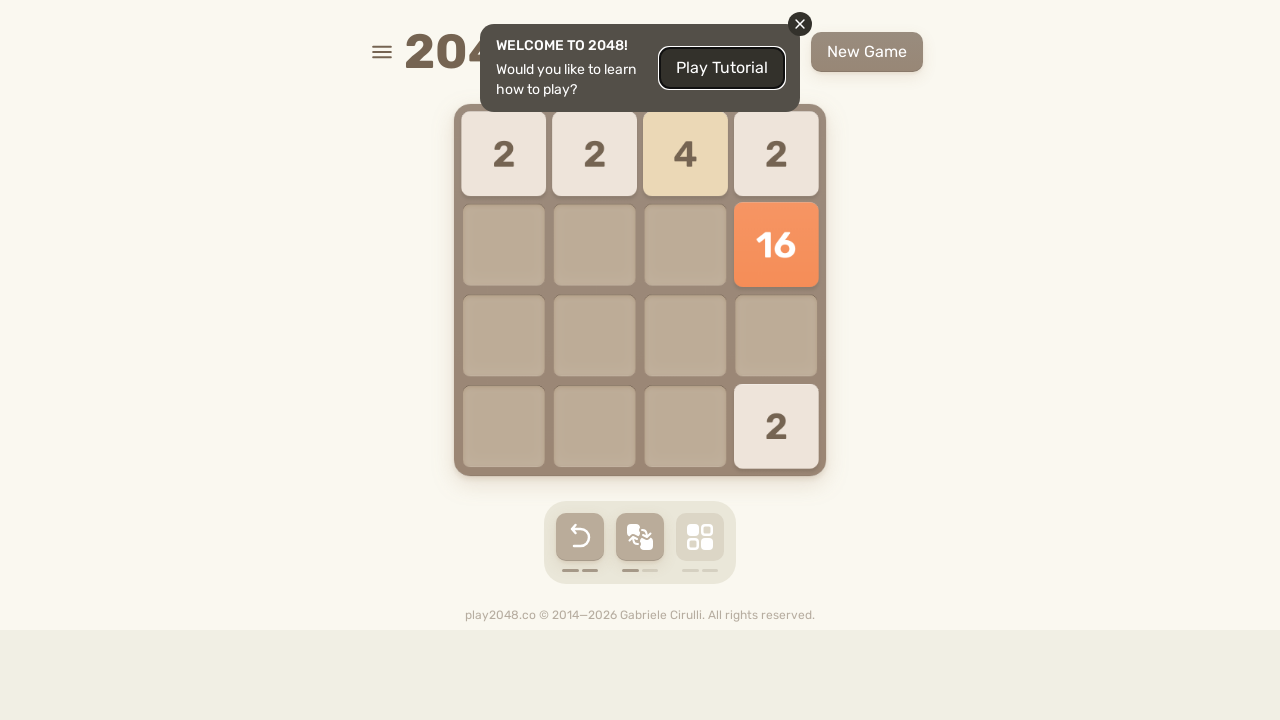

Pressed ArrowDown key
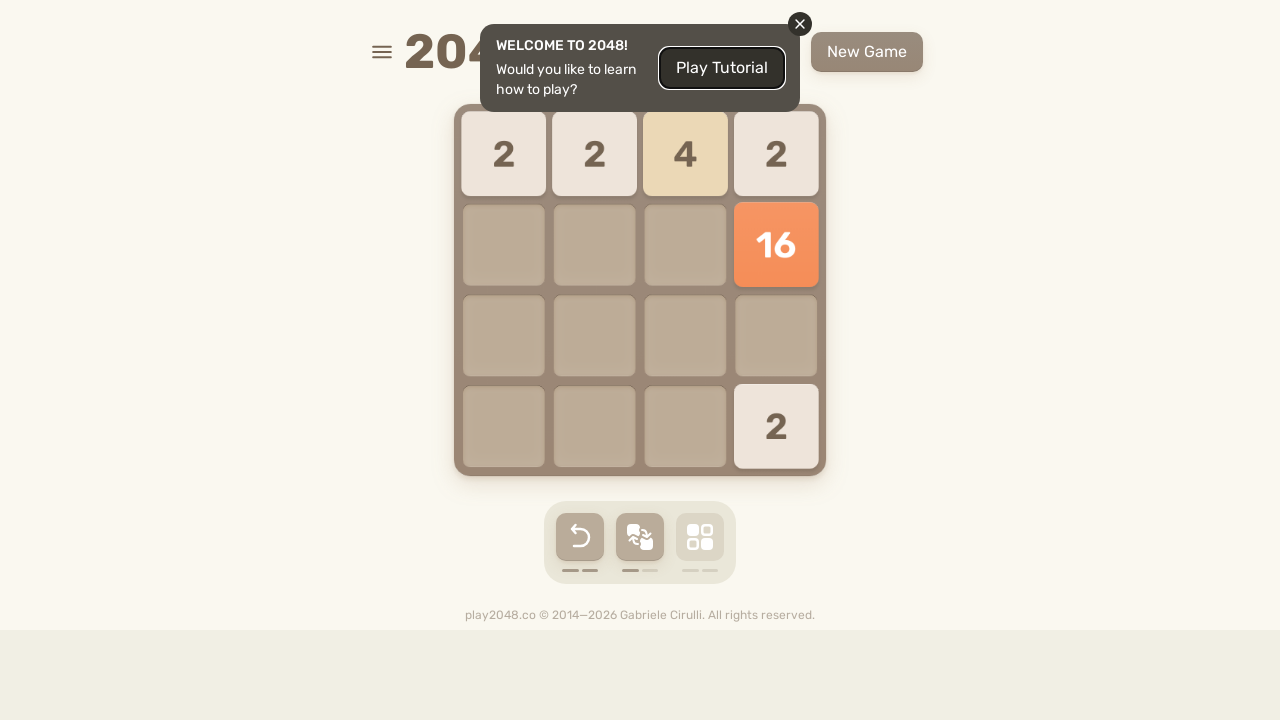

Waited 300ms after ArrowDown
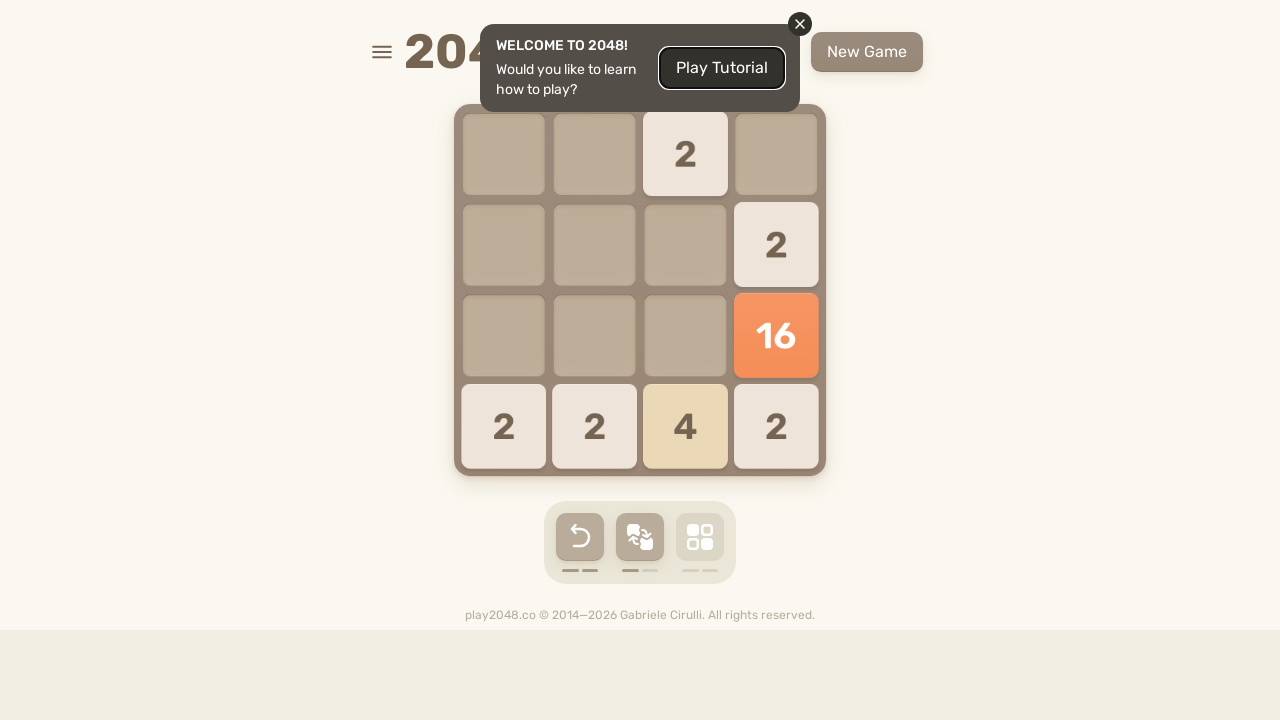

Pressed ArrowLeft key
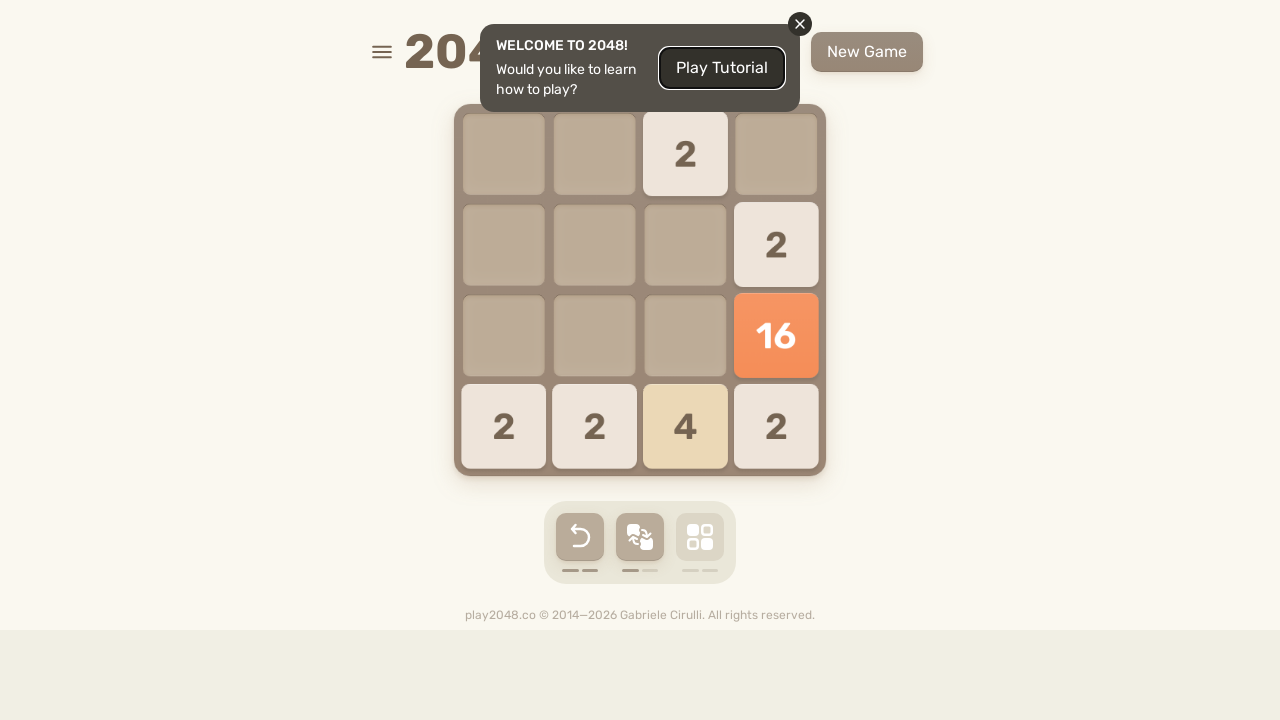

Waited 300ms after ArrowLeft
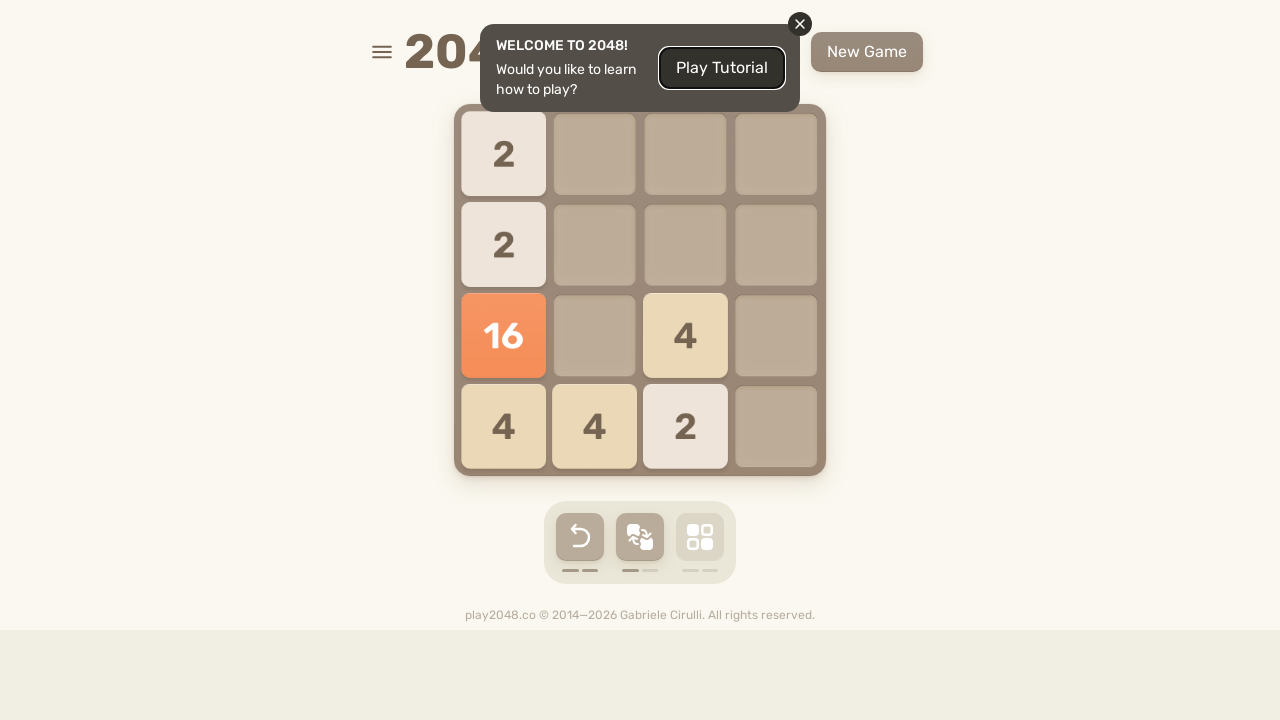

Located game message element
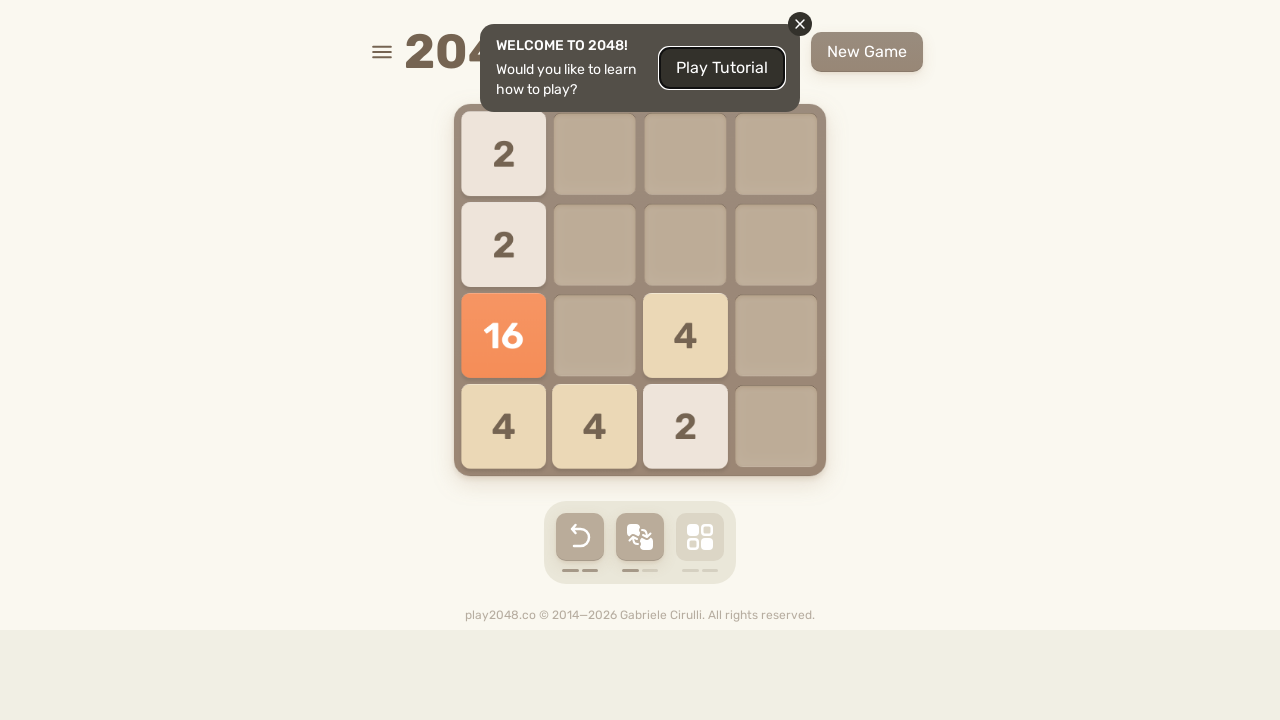

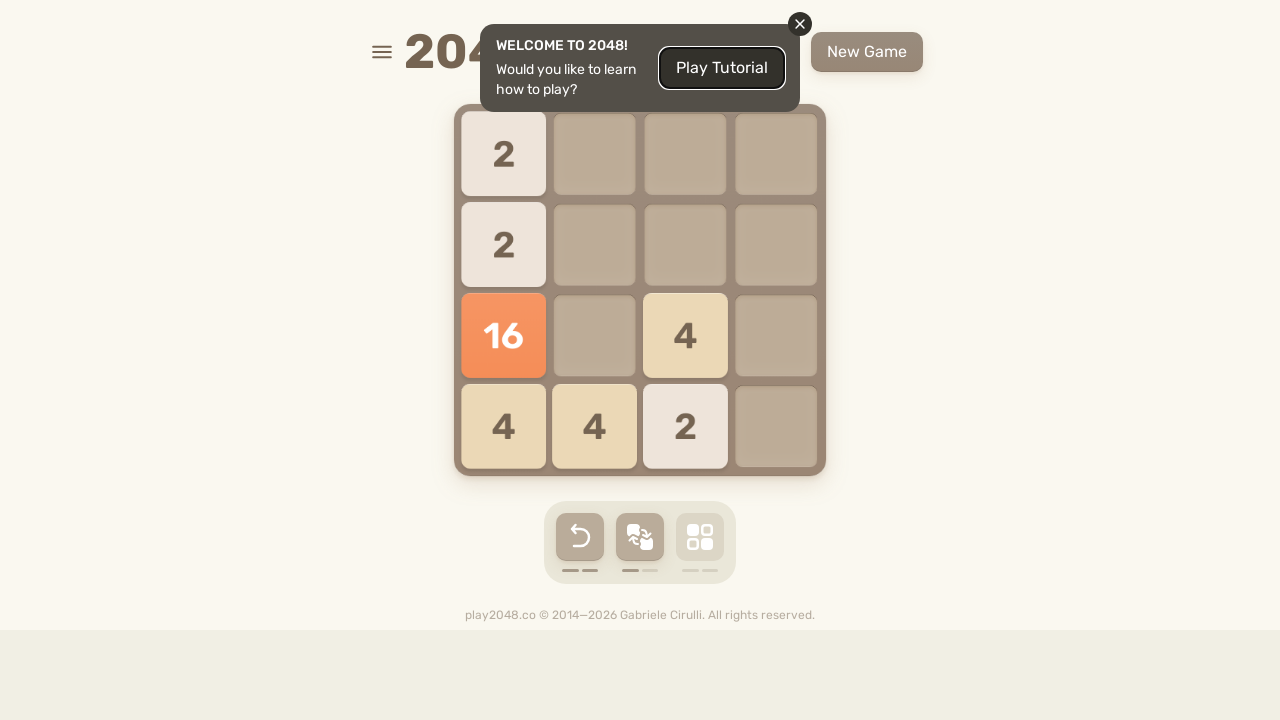